Reads two numbers from the page, calculates their sum, selects the sum from a dropdown menu, and submits the form

Starting URL: http://suninjuly.github.io/selects1.html

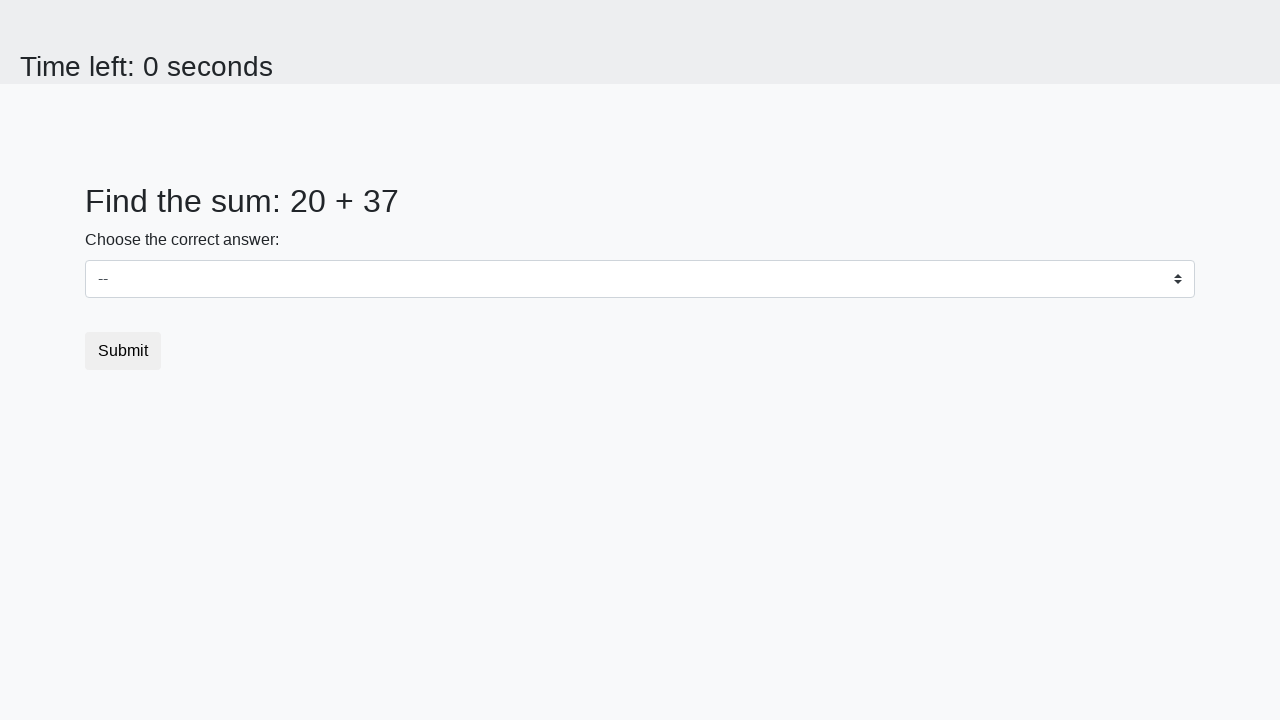

Located first number element (#num1)
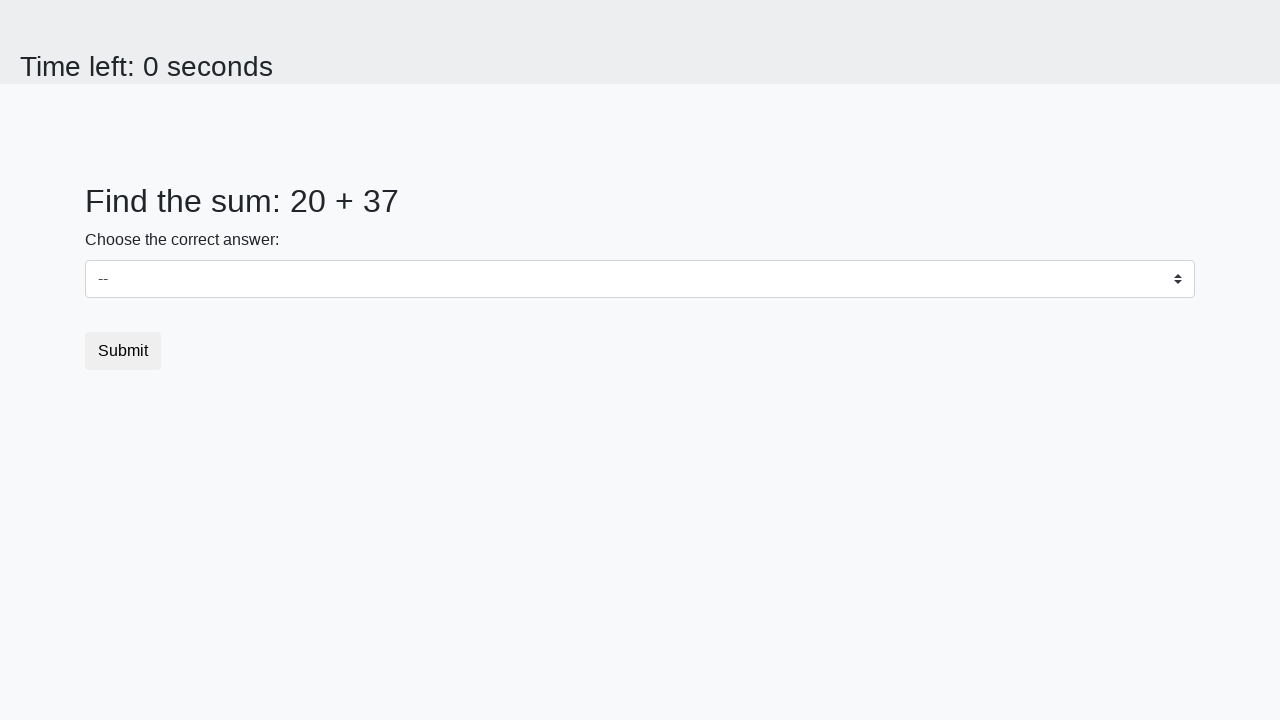

Read first number: 20
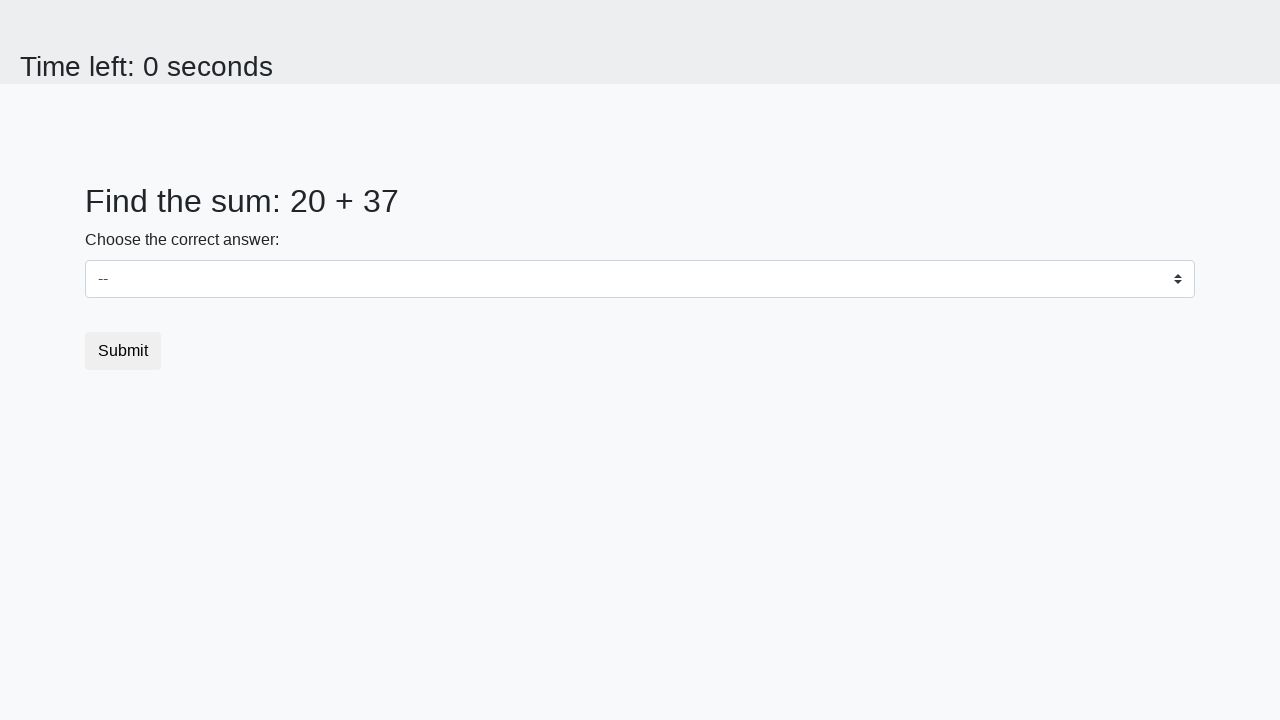

Located second number element (#num2)
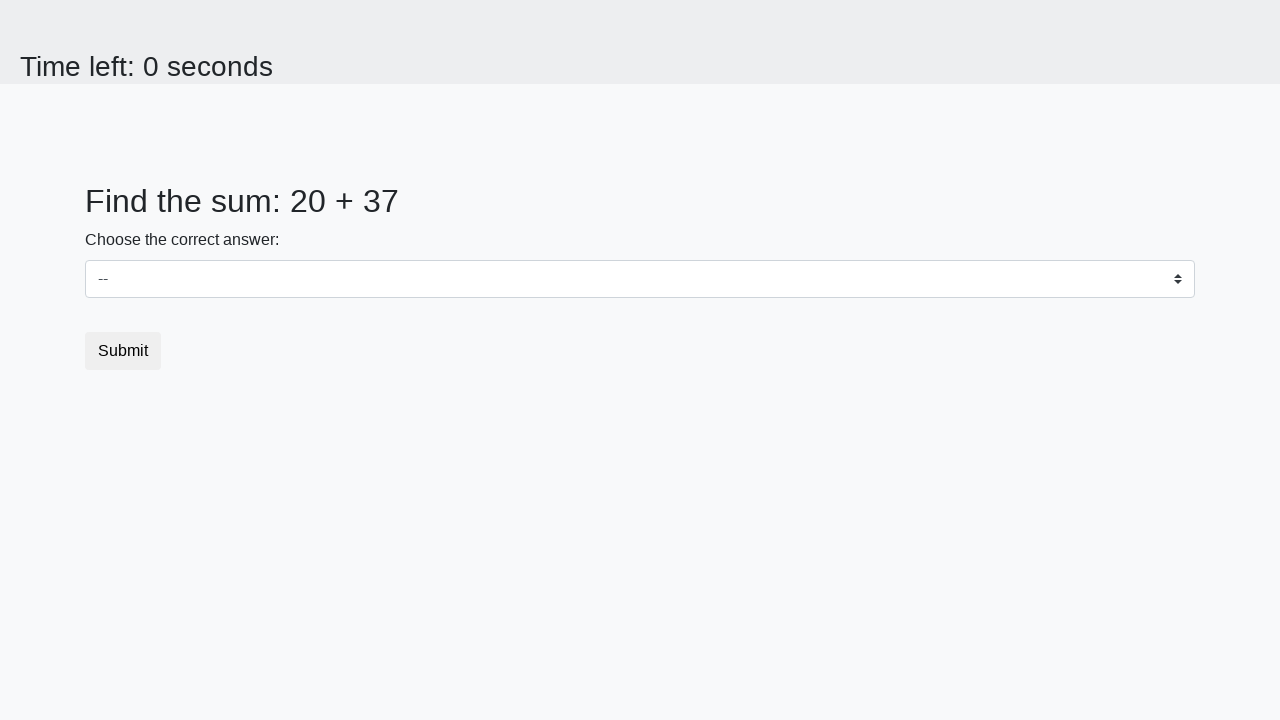

Read second number: 37
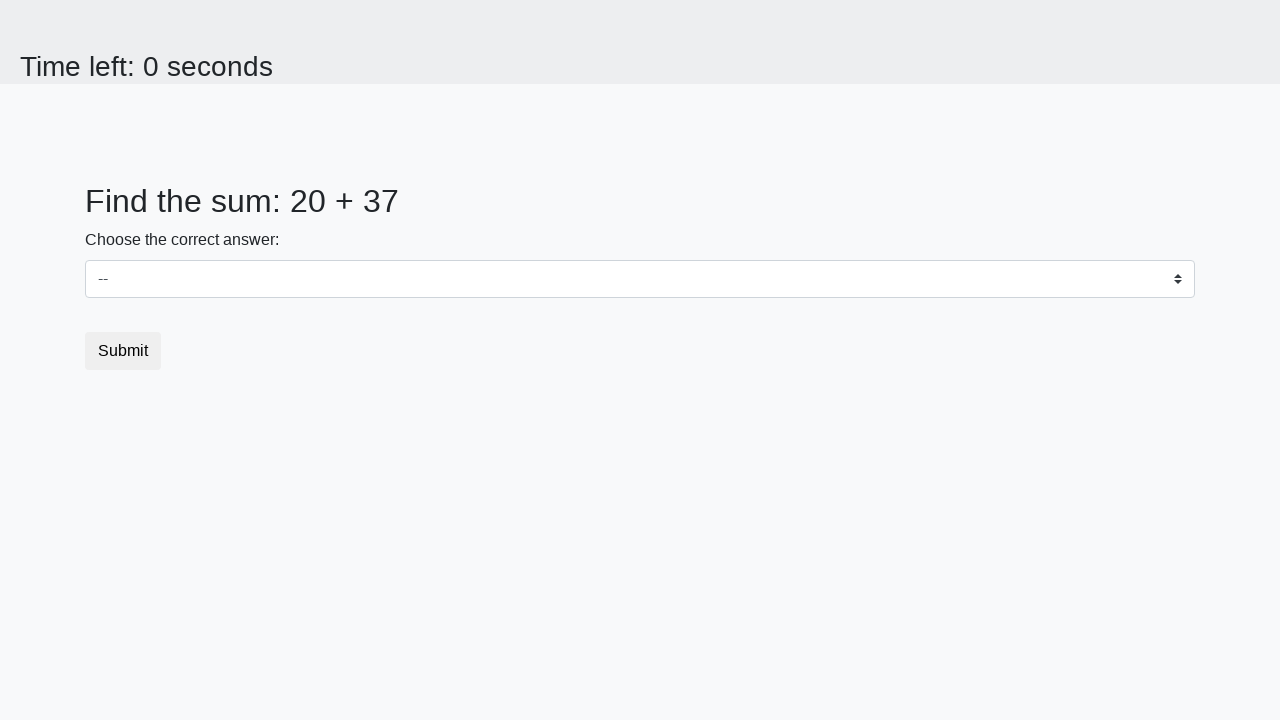

Calculated sum: 20 + 37 = 57
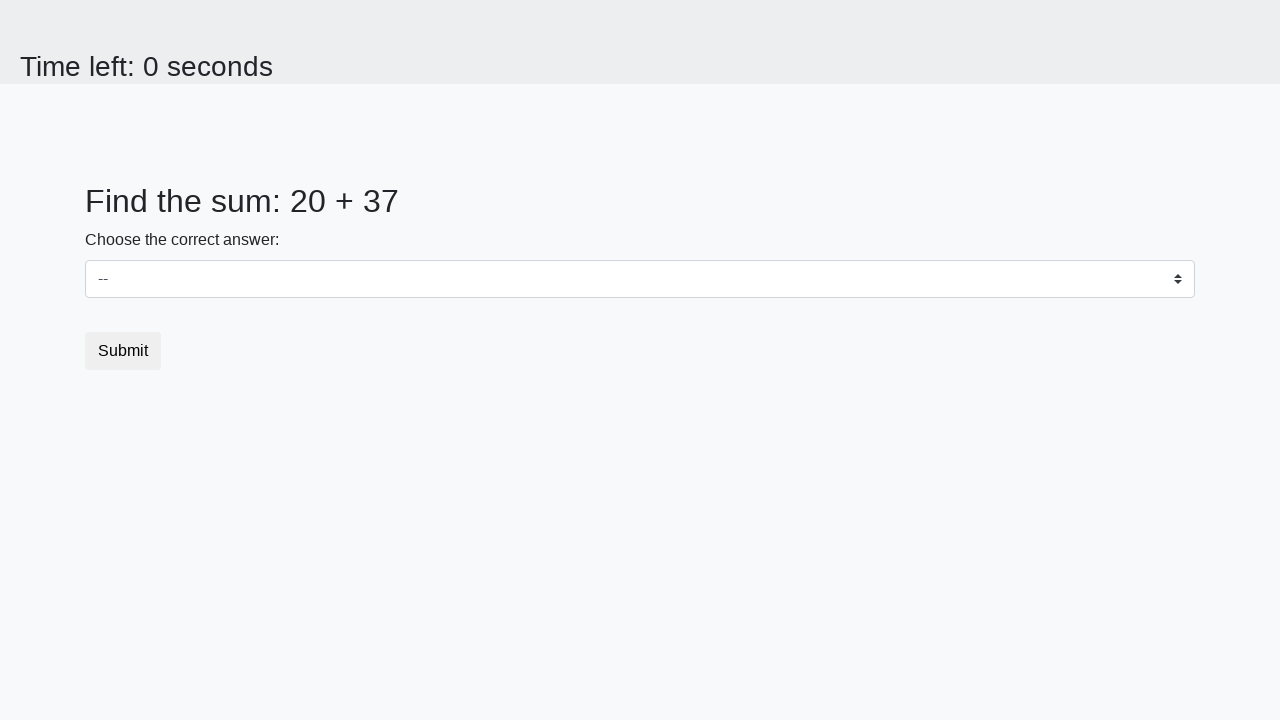

Selected sum value 57 from dropdown on select
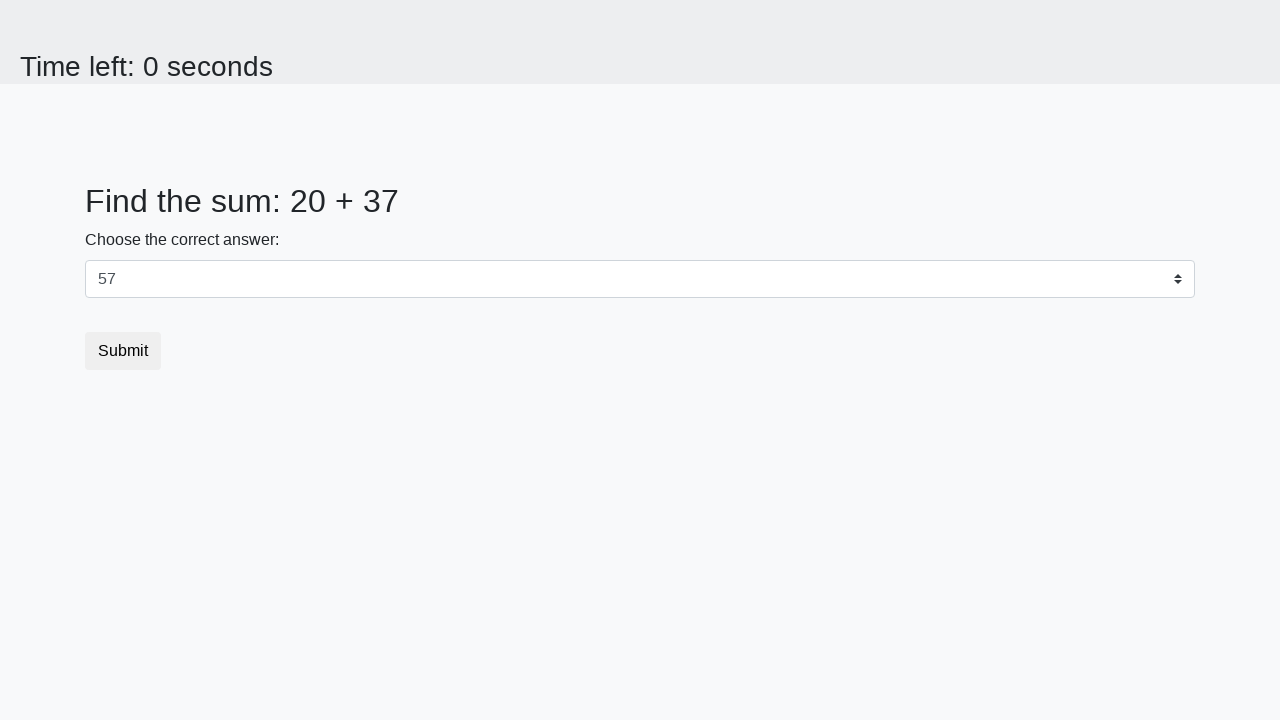

Clicked submit button to submit the form at (123, 351) on button.btn
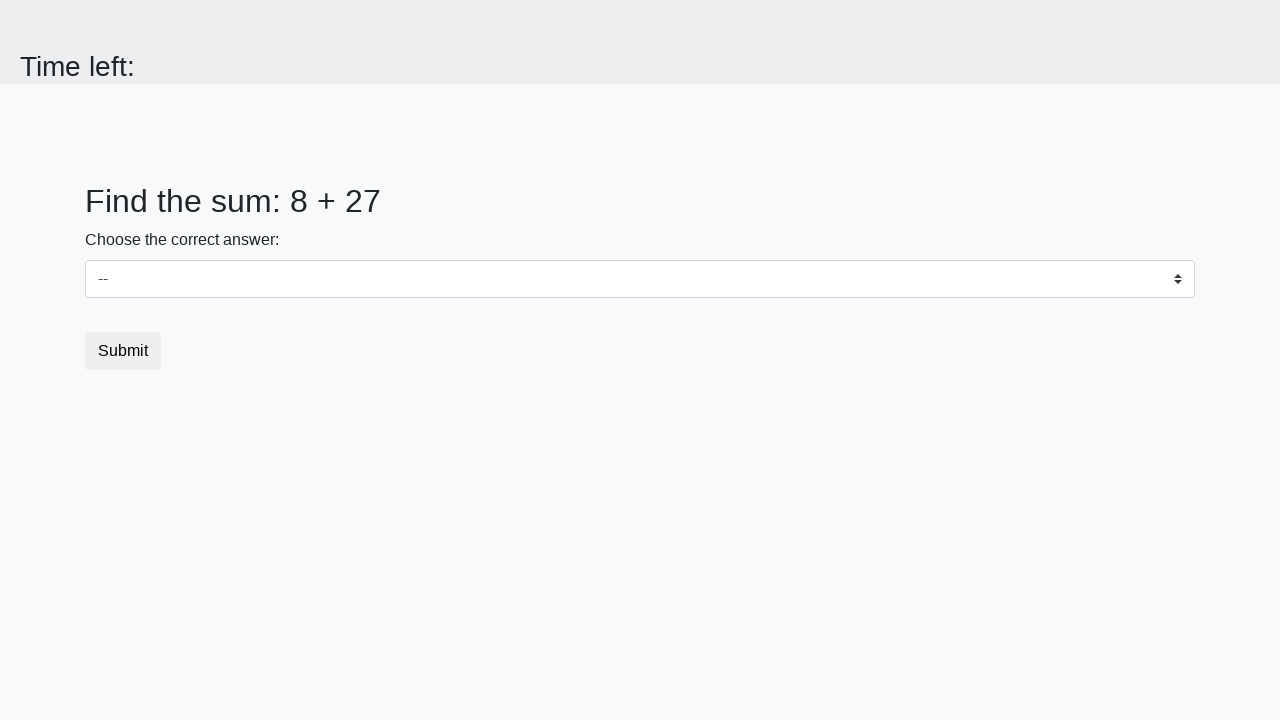

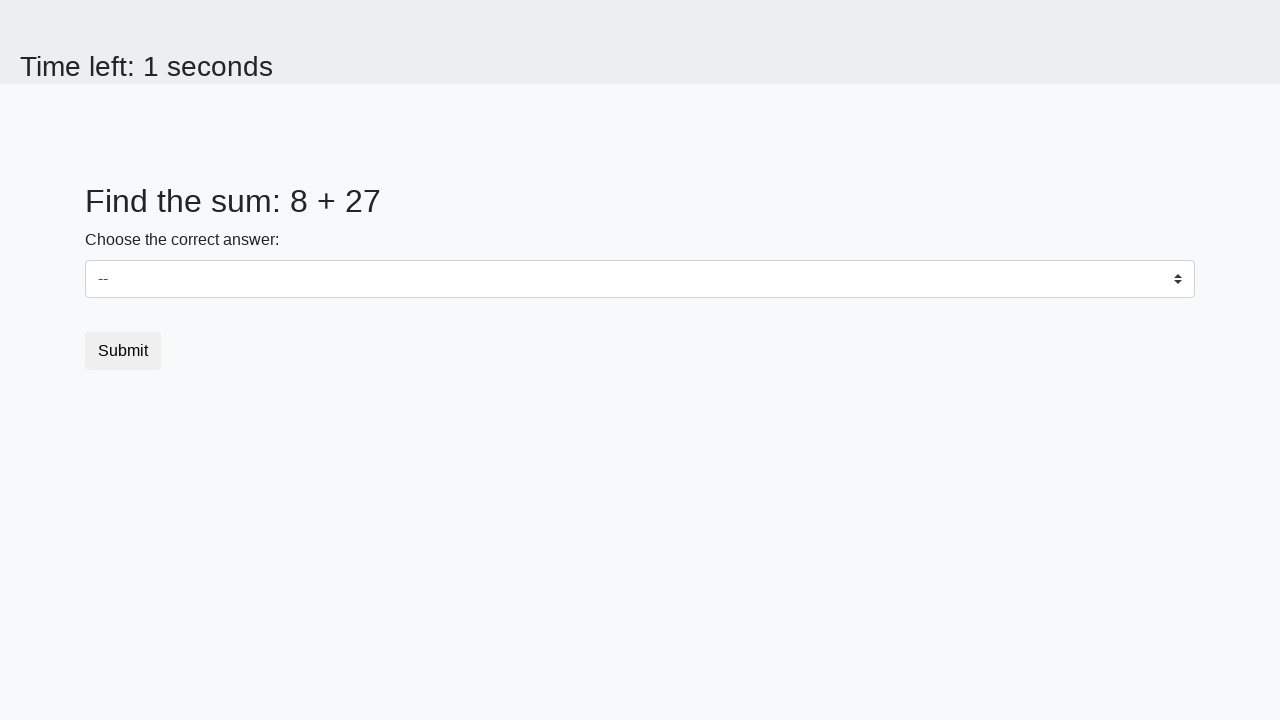